Tests that clicking 'Clear completed' removes completed items from the list.

Starting URL: https://demo.playwright.dev/todomvc

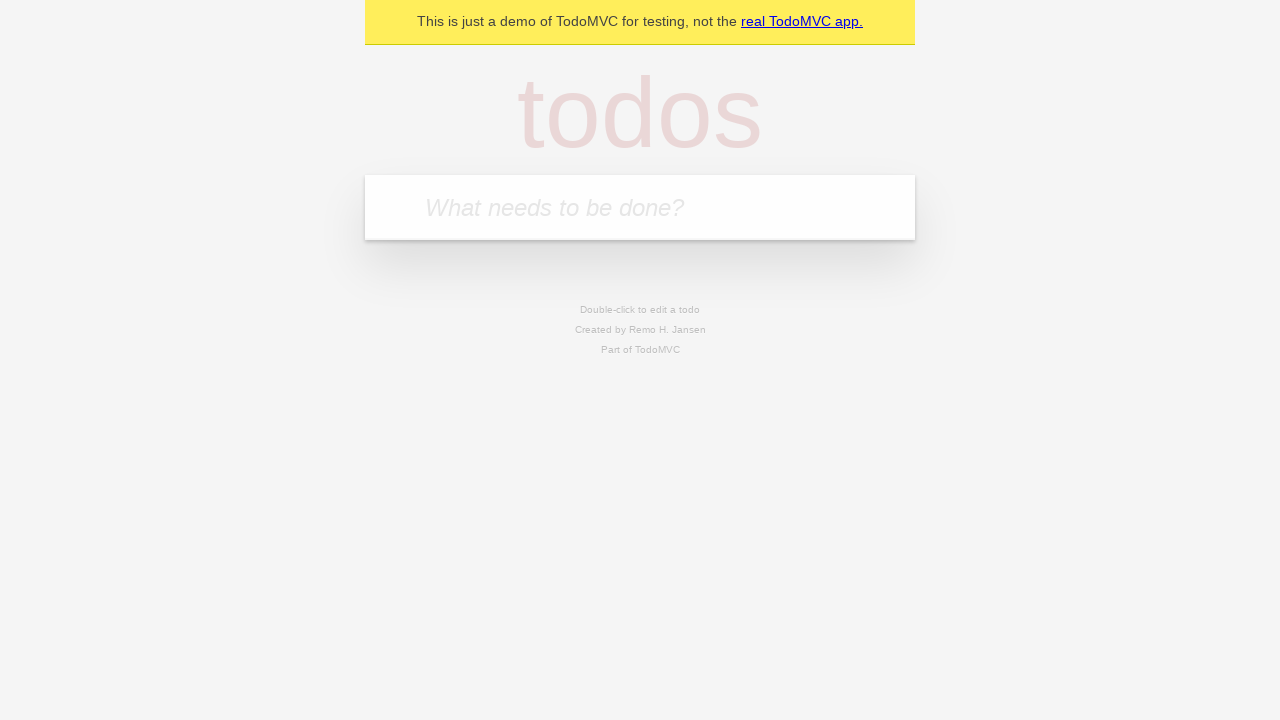

Filled todo input with 'buy some cheese' on internal:attr=[placeholder="What needs to be done?"i]
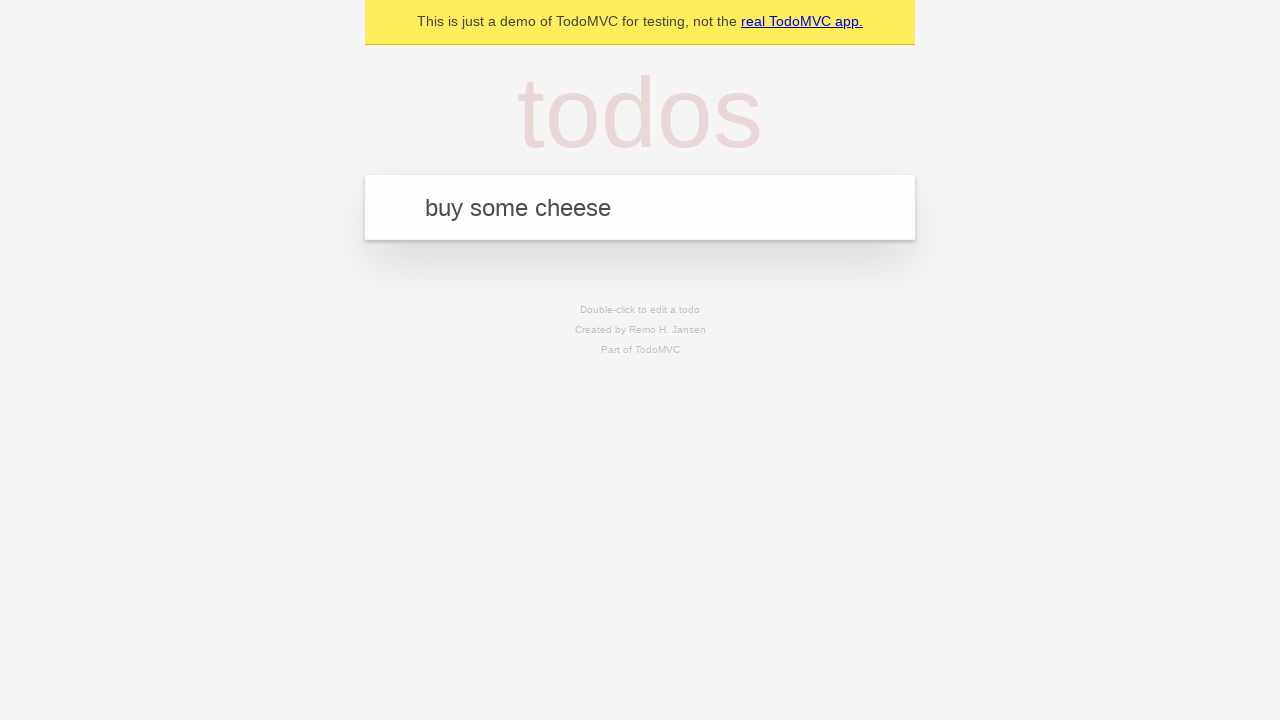

Pressed Enter to add first todo item on internal:attr=[placeholder="What needs to be done?"i]
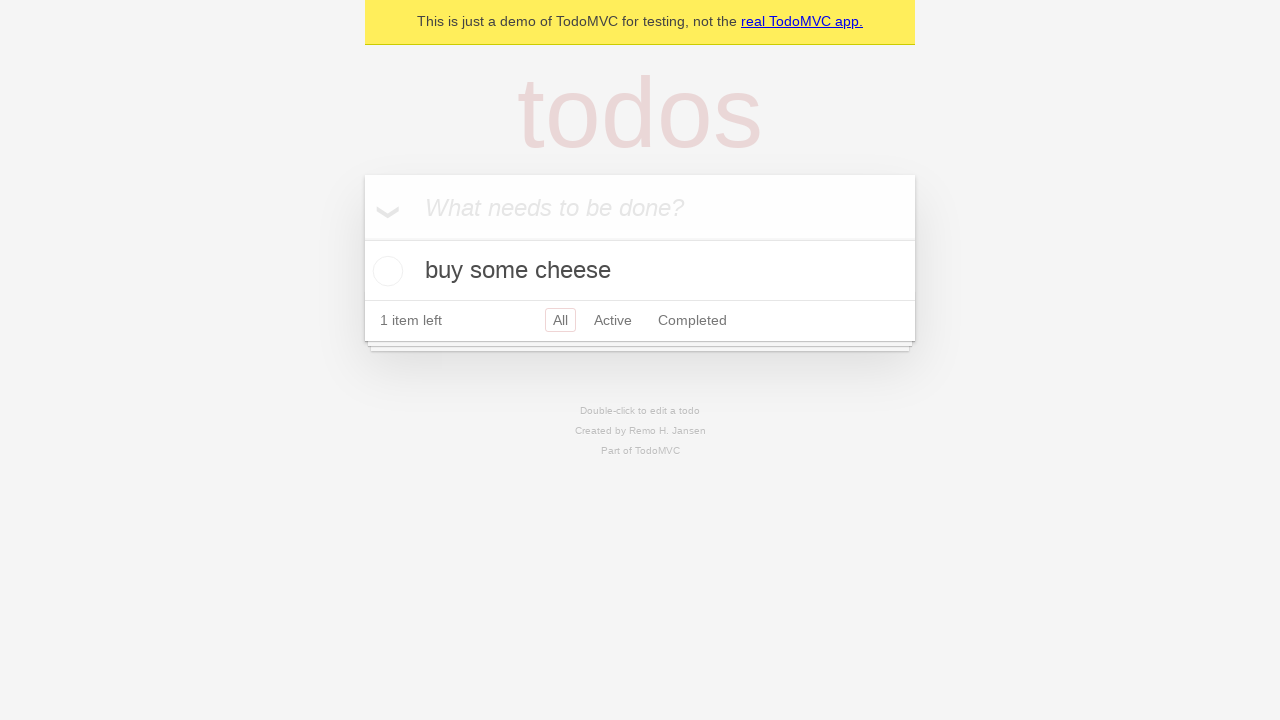

Filled todo input with 'feed the cat' on internal:attr=[placeholder="What needs to be done?"i]
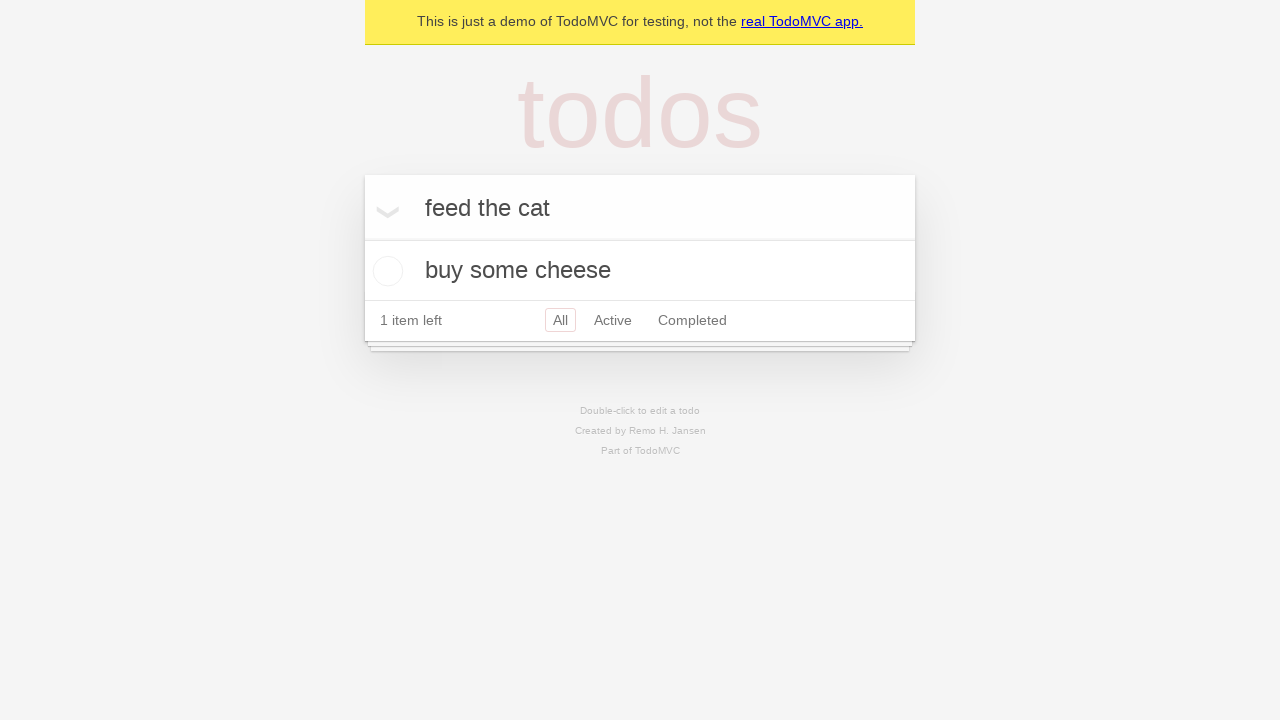

Pressed Enter to add second todo item on internal:attr=[placeholder="What needs to be done?"i]
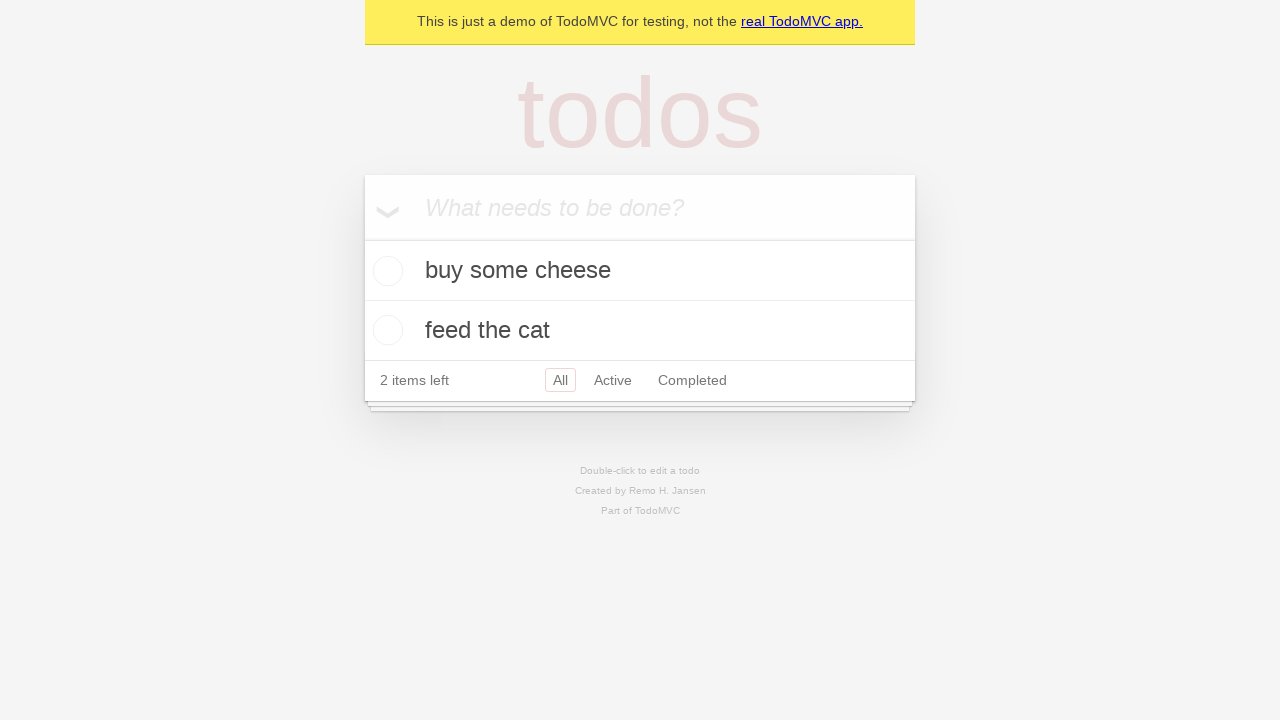

Filled todo input with 'book a doctors appointment' on internal:attr=[placeholder="What needs to be done?"i]
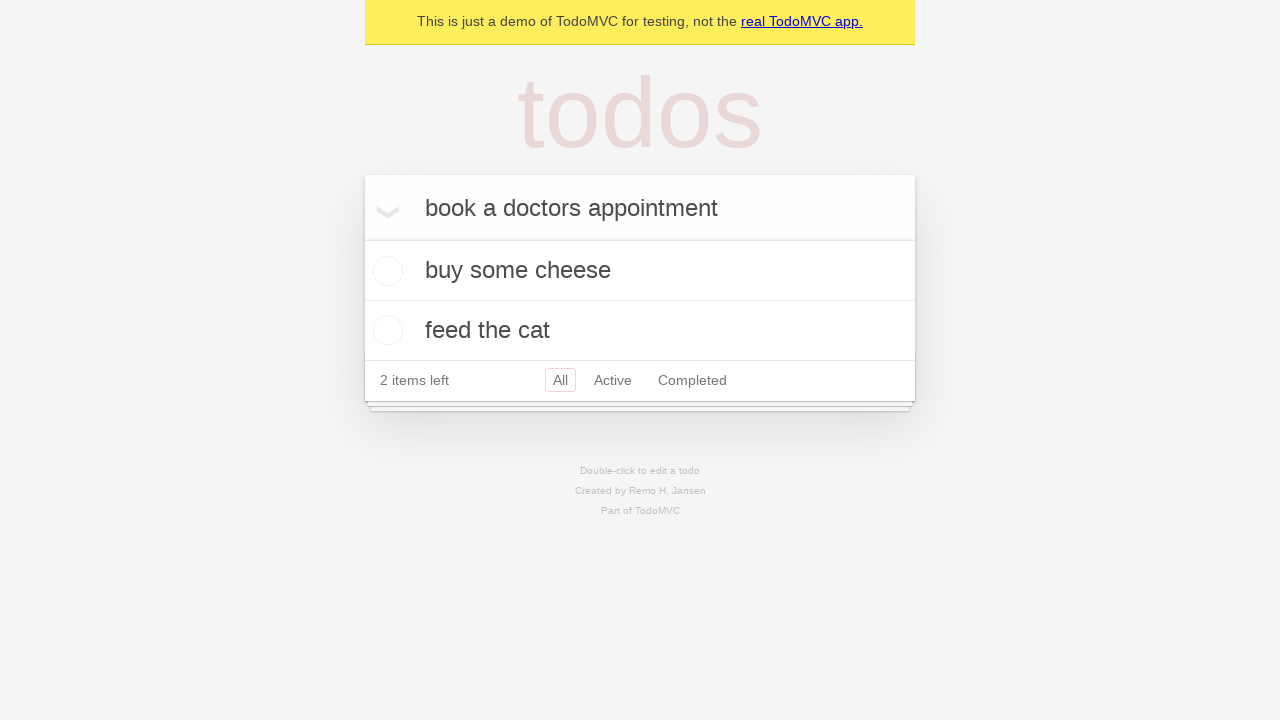

Pressed Enter to add third todo item on internal:attr=[placeholder="What needs to be done?"i]
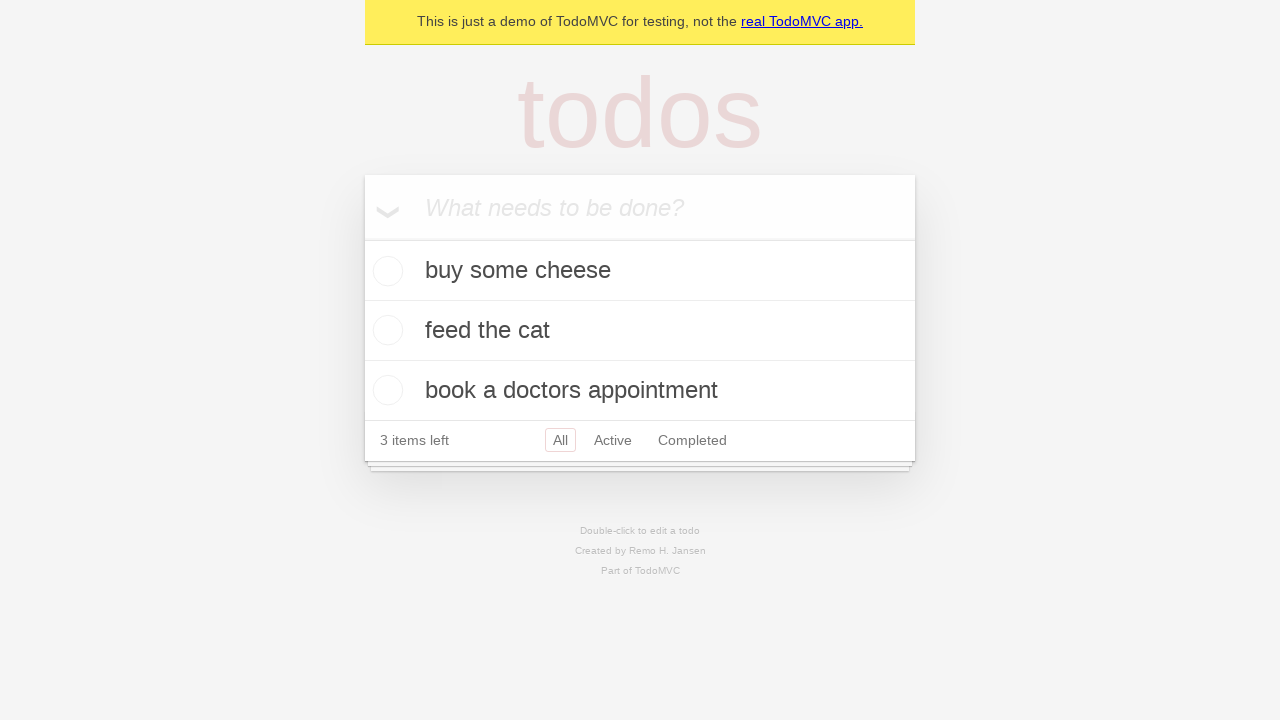

Waited for all 3 todo items to be added to the list
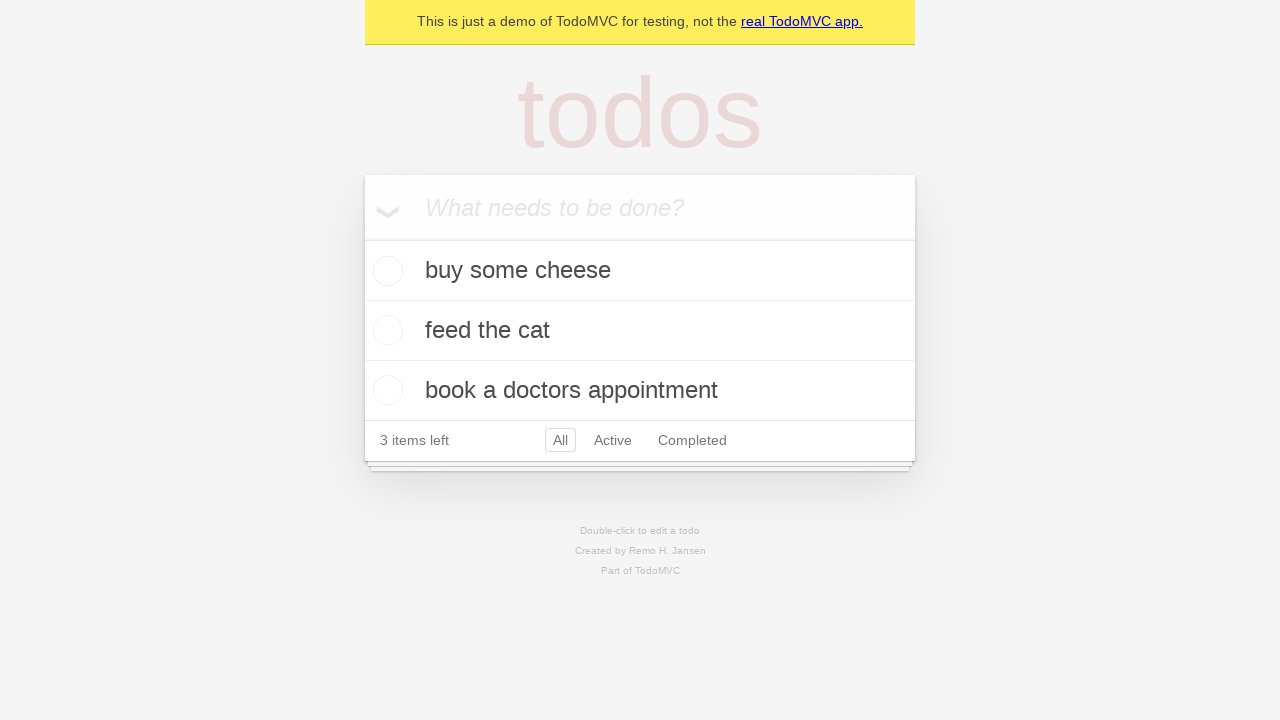

Checked the checkbox for the second todo item to mark it completed at (385, 330) on internal:testid=[data-testid="todo-item"s] >> nth=1 >> internal:role=checkbox
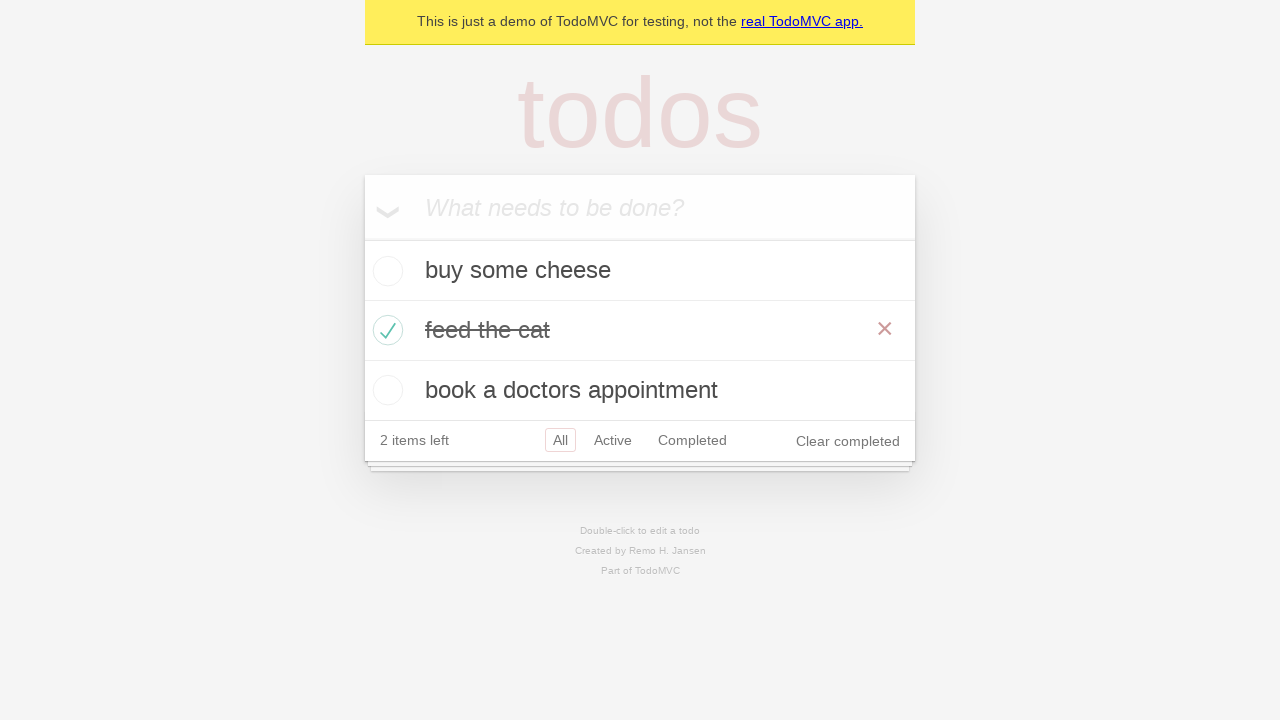

Clicked 'Clear completed' button to remove completed items at (848, 441) on internal:role=button[name="Clear completed"i]
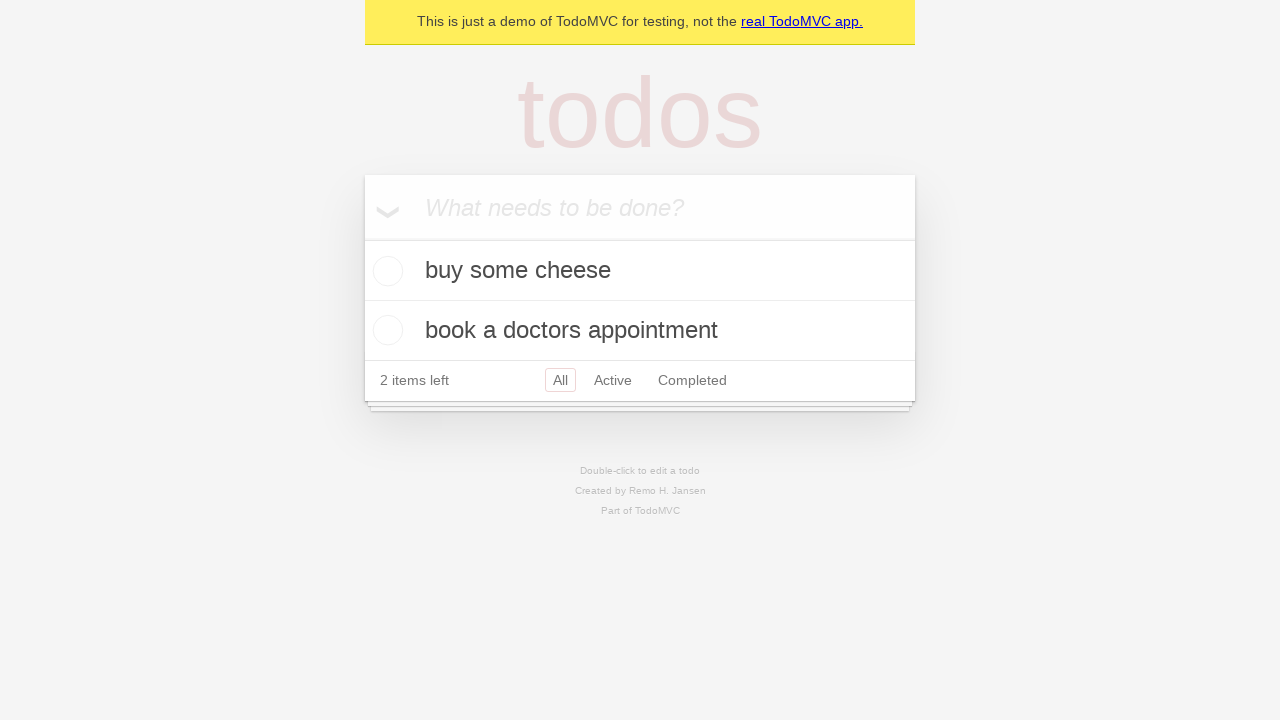

Waited for completed item to be removed, confirming 2 items remain
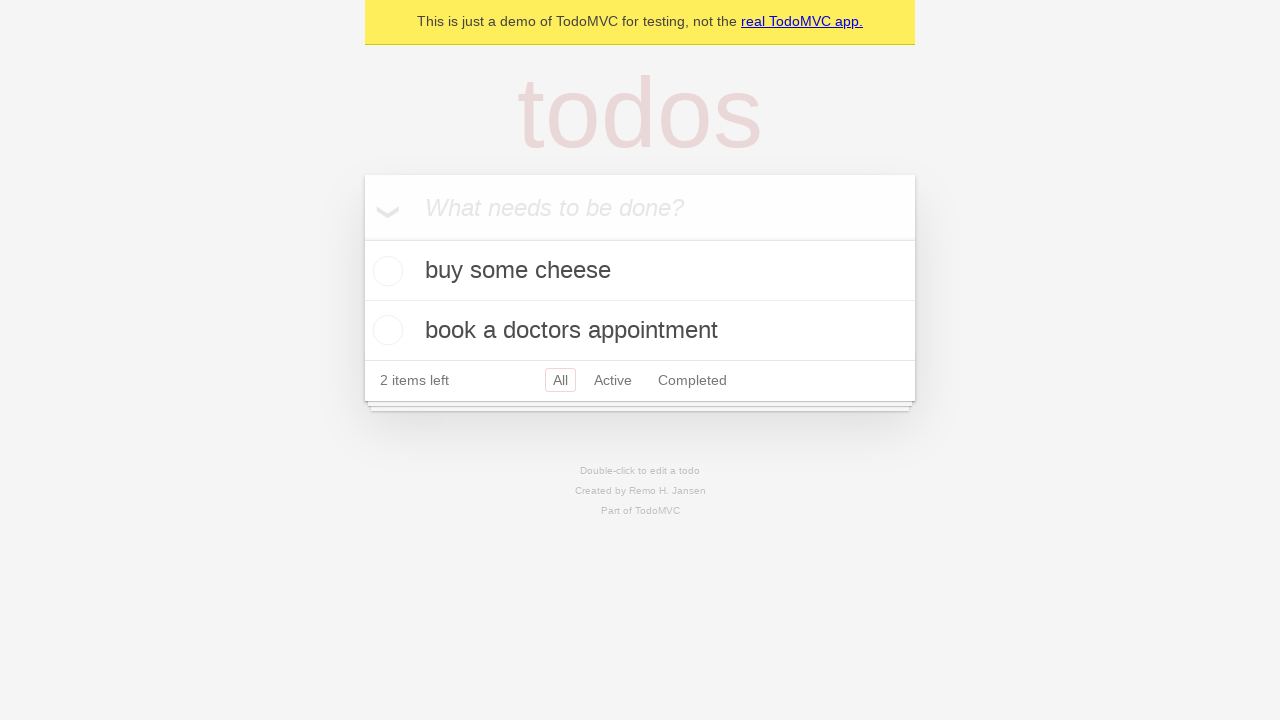

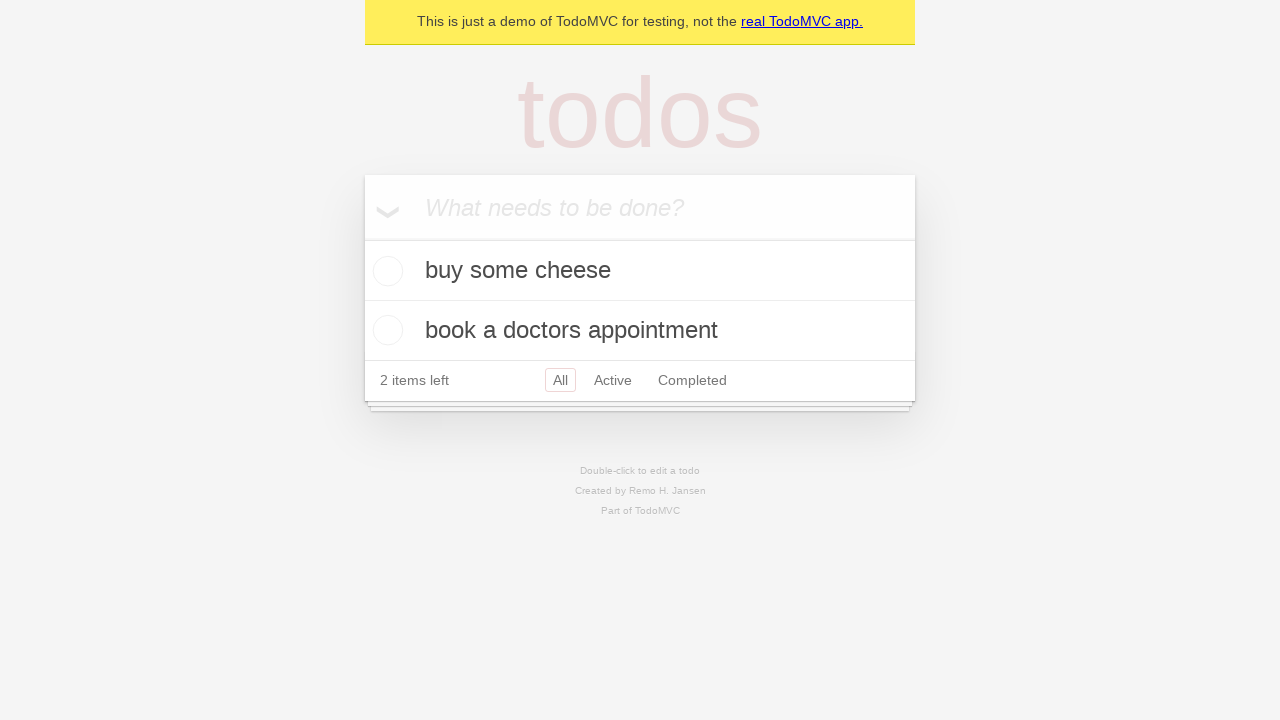